Tests form input functionality by filling name, email, phone, and address fields on a test automation practice page.

Starting URL: https://testautomationpractice.blogspot.com/

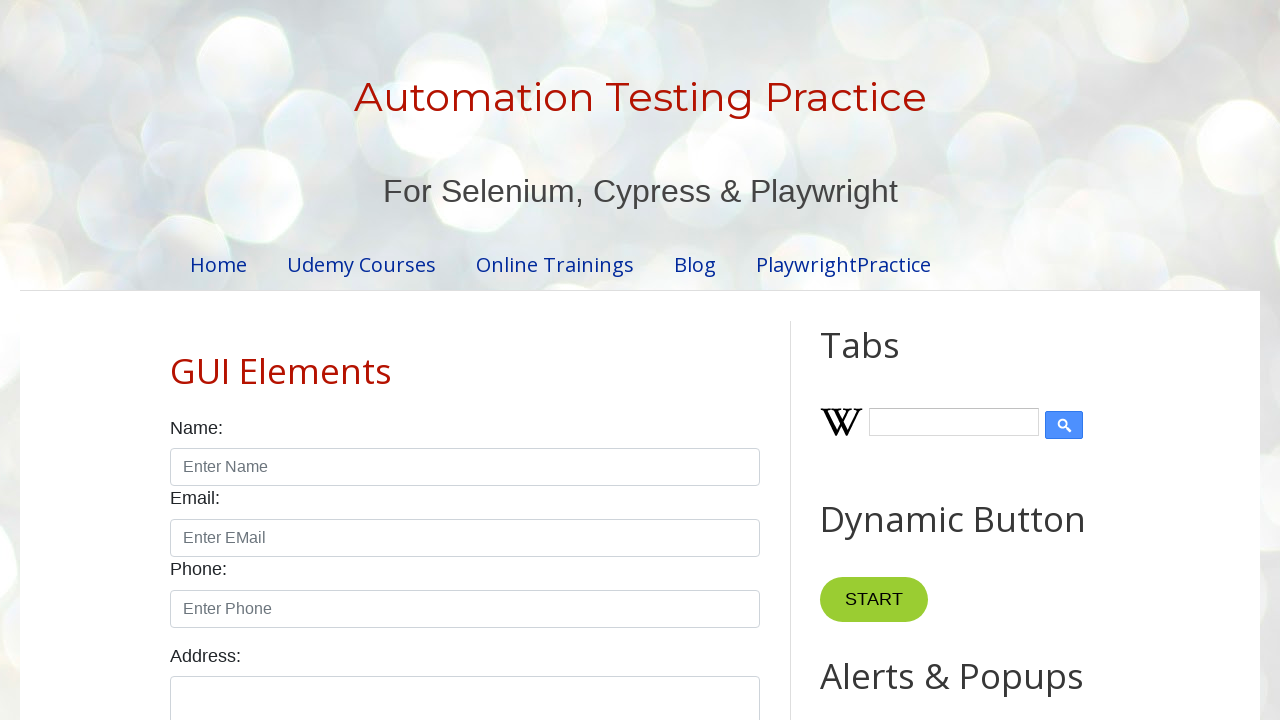

Filled name field with 'Praveena' on input#name
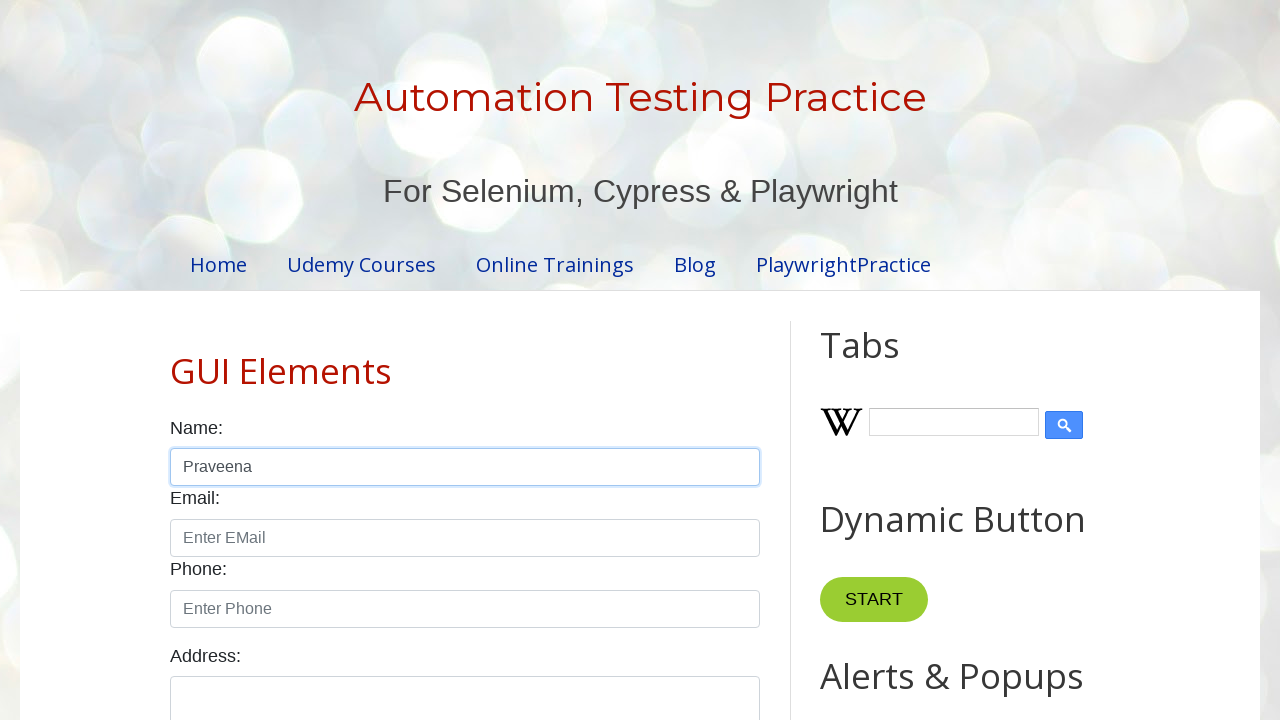

Filled email field with 'Pree@gmail.com' on input#email
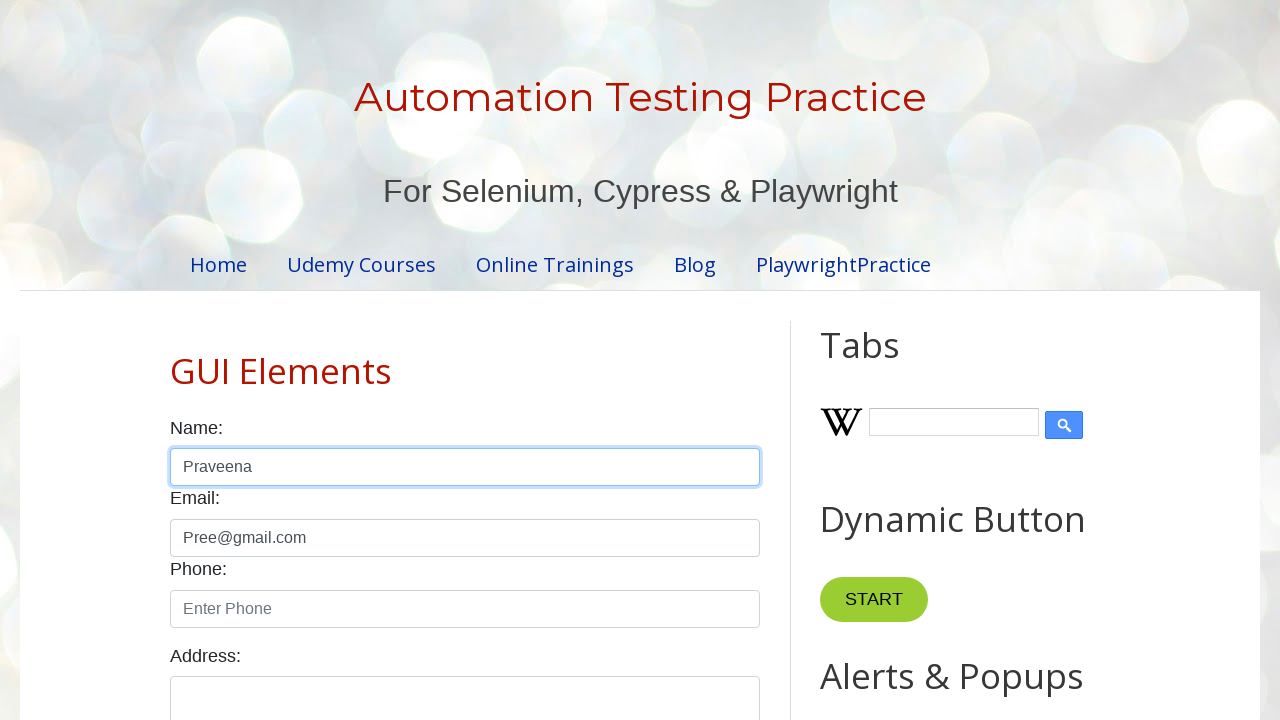

Filled phone field with '0761001236' on input#phone
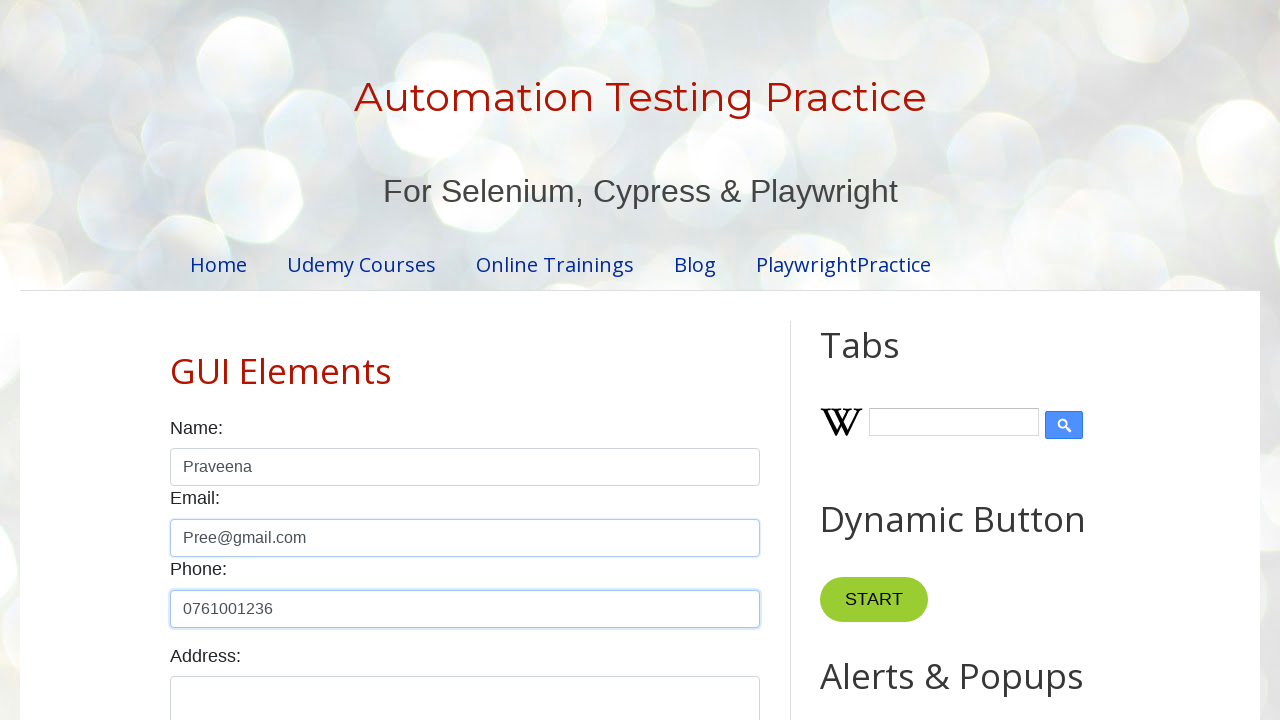

Filled address field with 'No:111/B,Thammita,Makevita' on textarea#textarea
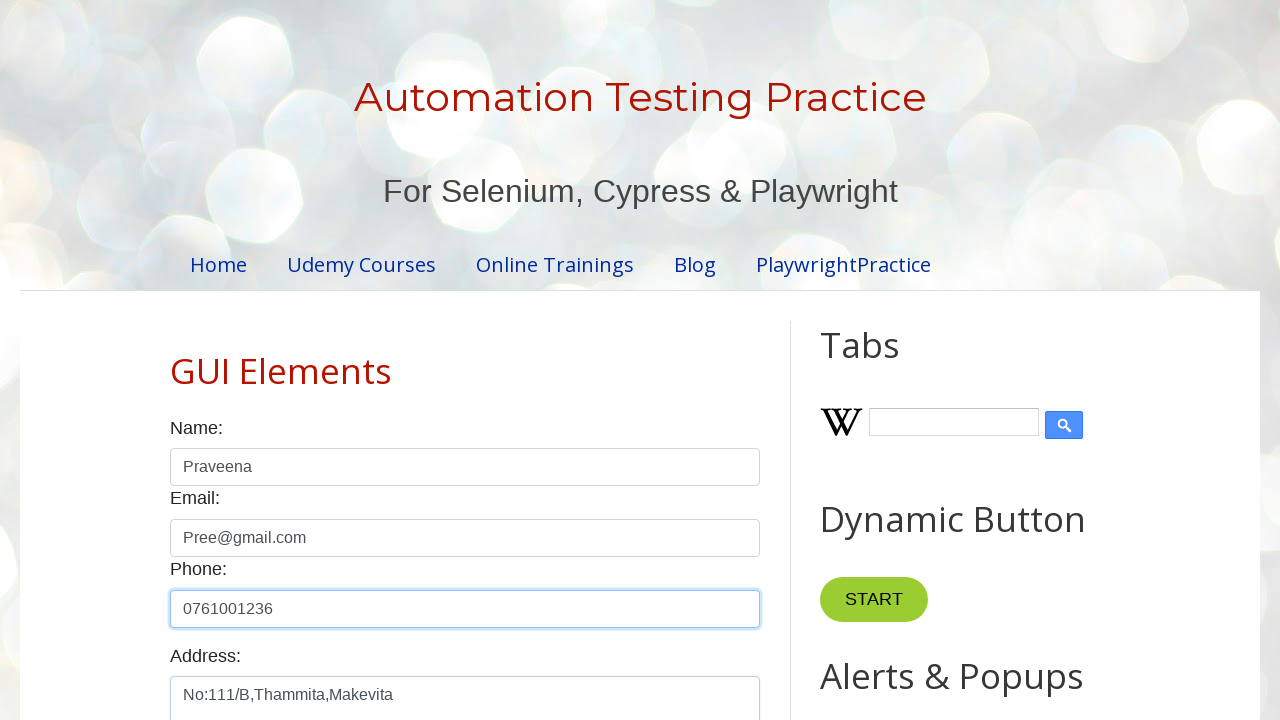

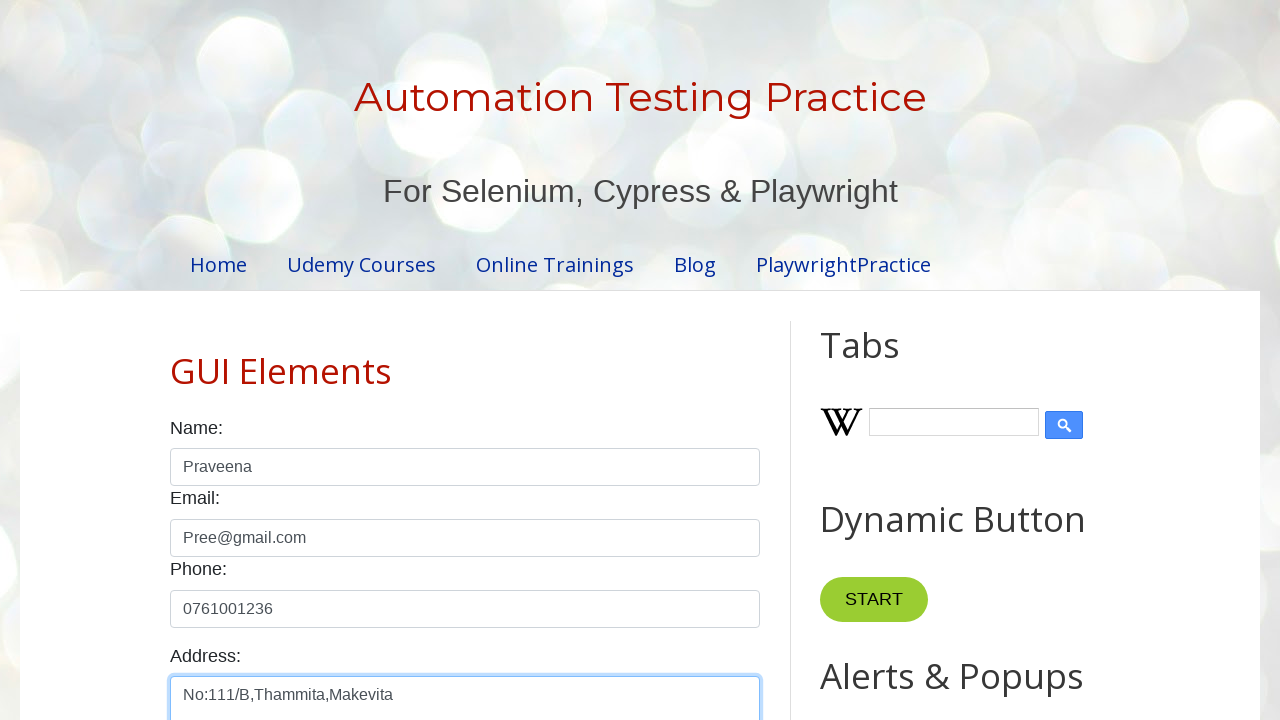